Tests adding and removing dynamic elements on a page by clicking Add Element button multiple times and then removing some of them

Starting URL: https://the-internet.herokuapp.com/

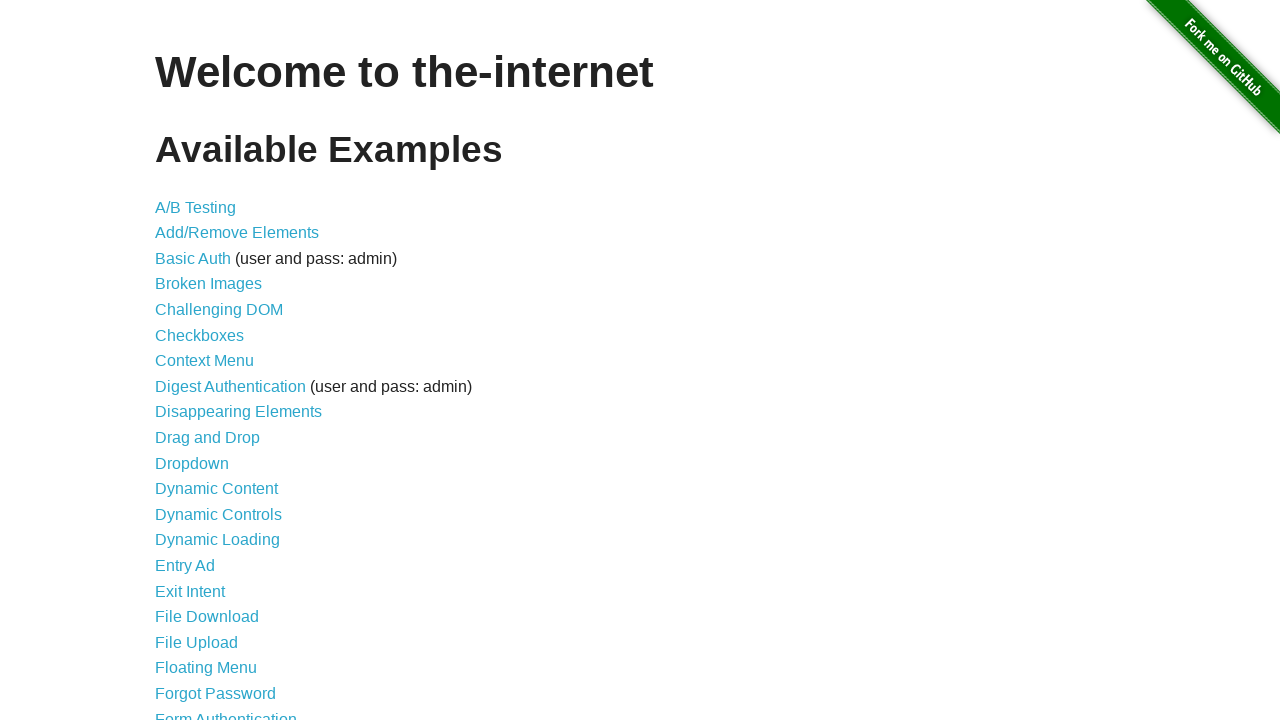

Clicked on 'Add/Remove Elements' link to navigate to test page at (237, 233) on text='Add/Remove Elements'
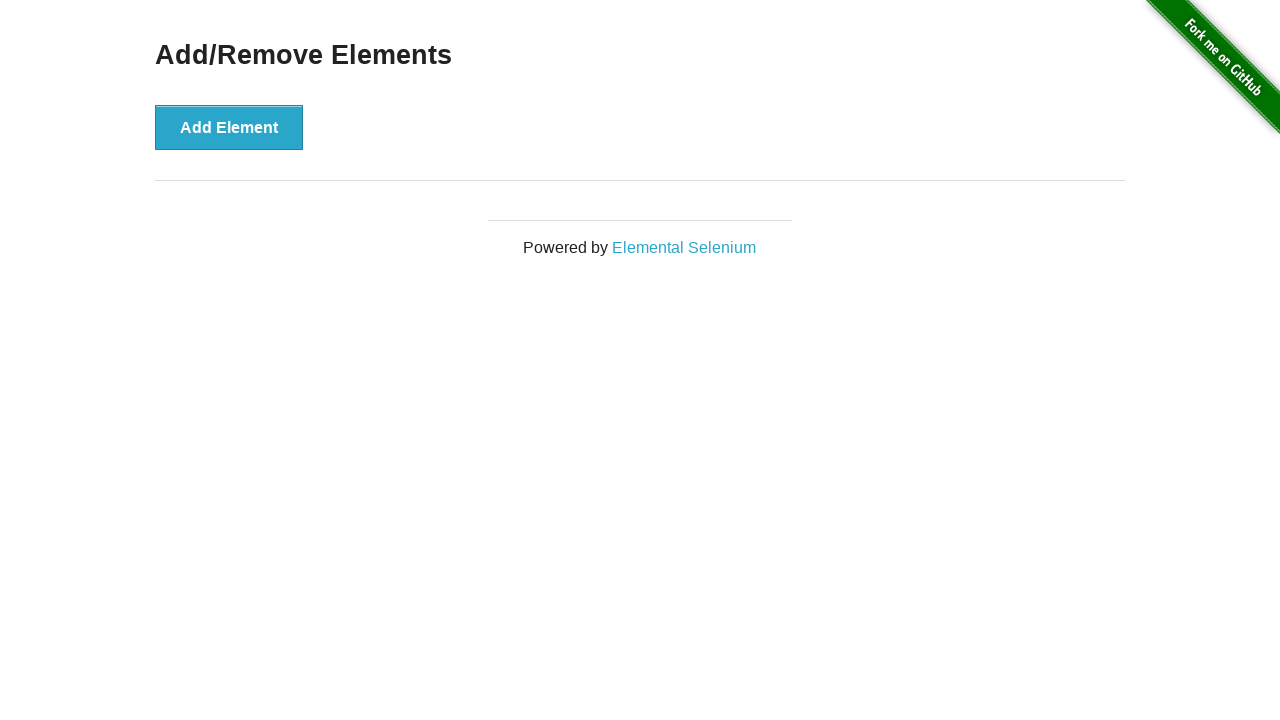

Clicked 'Add Element' button (1st time) at (229, 127) on button:text('Add Element')
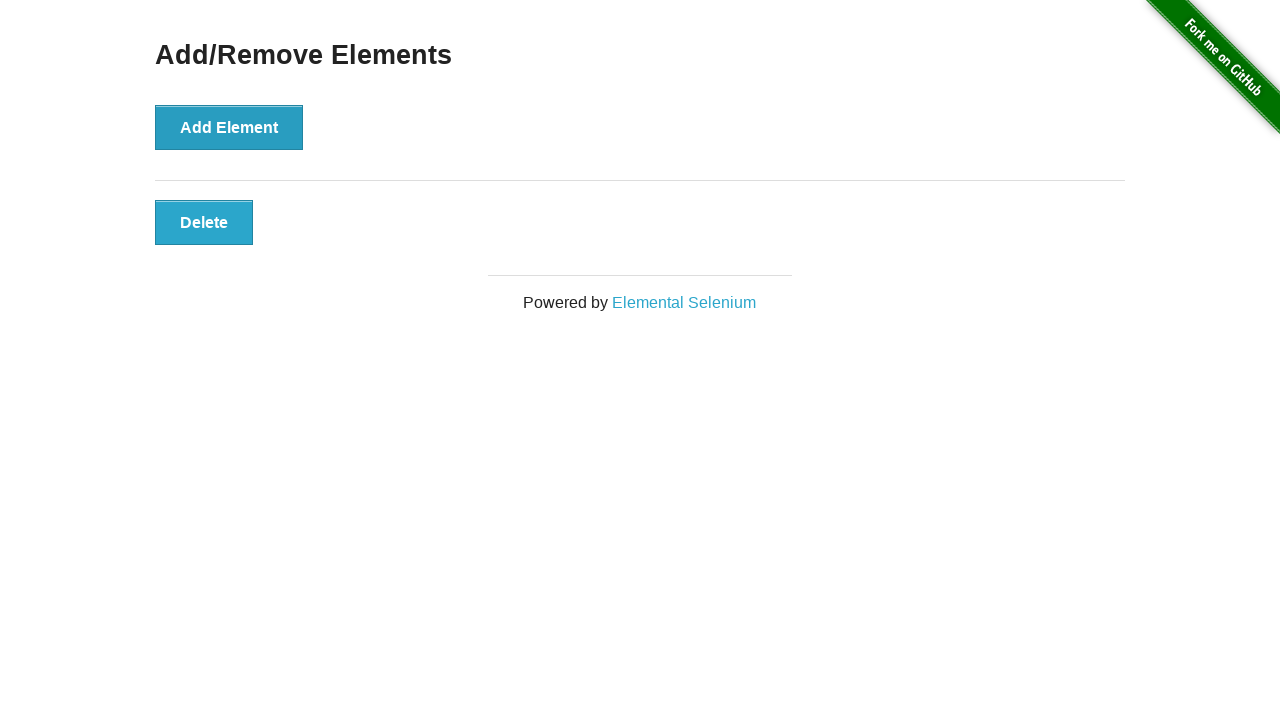

Clicked 'Add Element' button (2nd time) at (229, 127) on button:text('Add Element')
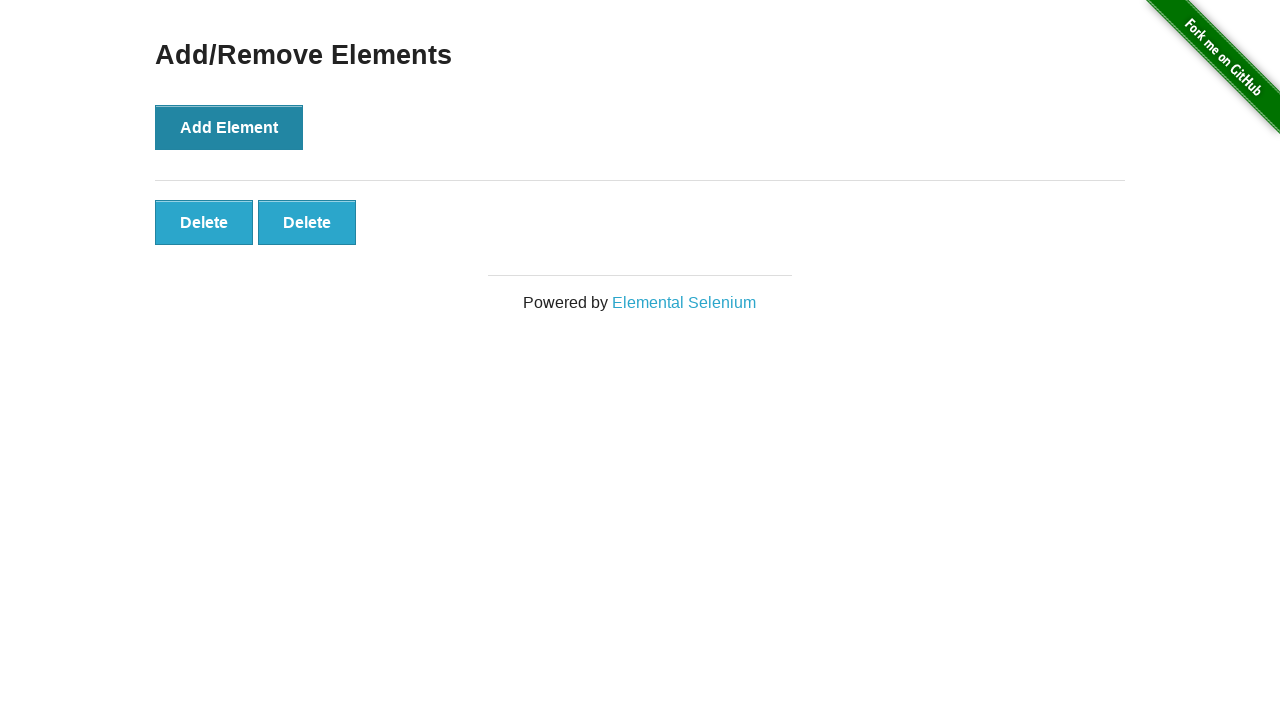

Clicked 'Add Element' button (3rd time) at (229, 127) on button:text('Add Element')
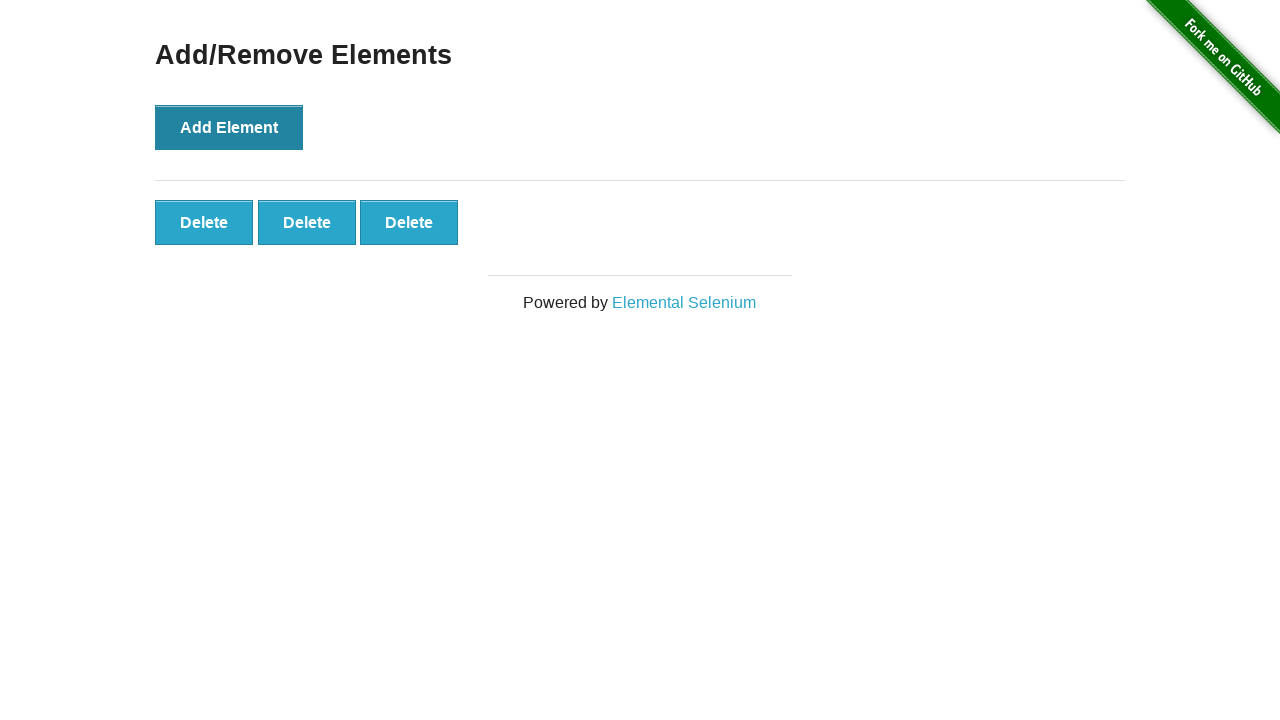

Clicked 'Add Element' button (4th time) at (229, 127) on button:text('Add Element')
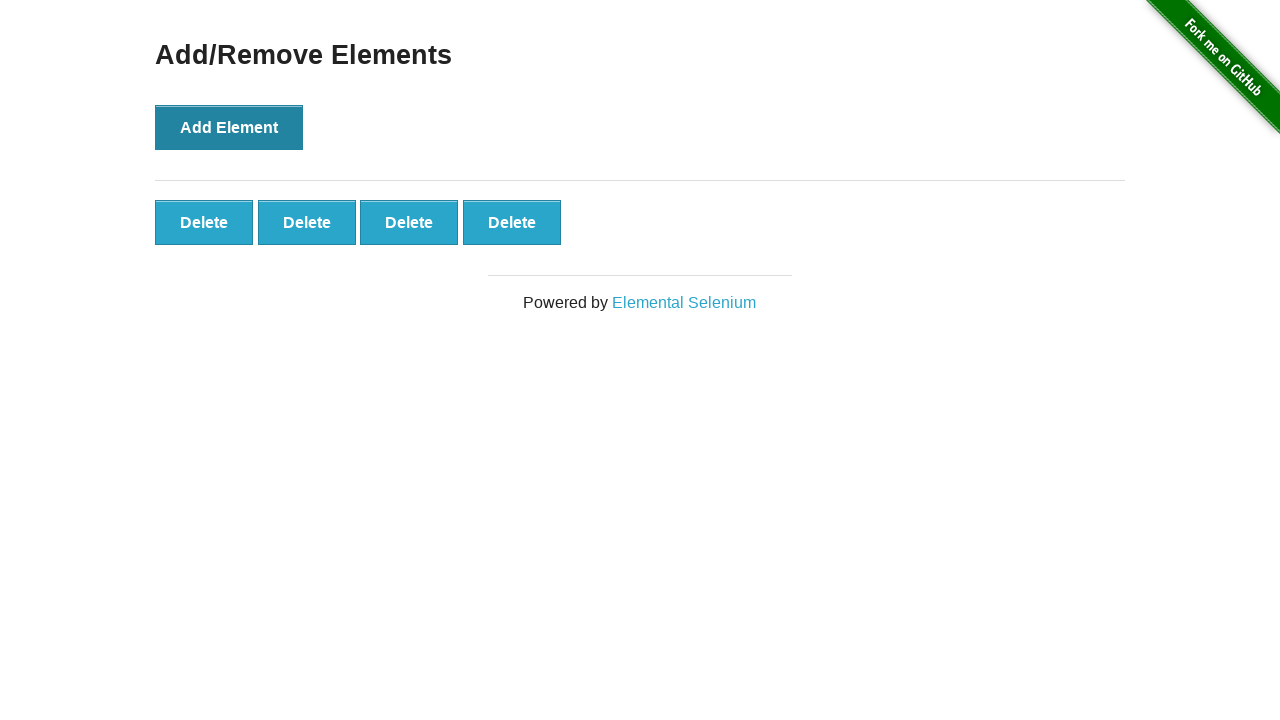

Clicked 'Delete' button to remove an element (1st time) at (204, 222) on button:text('Delete')
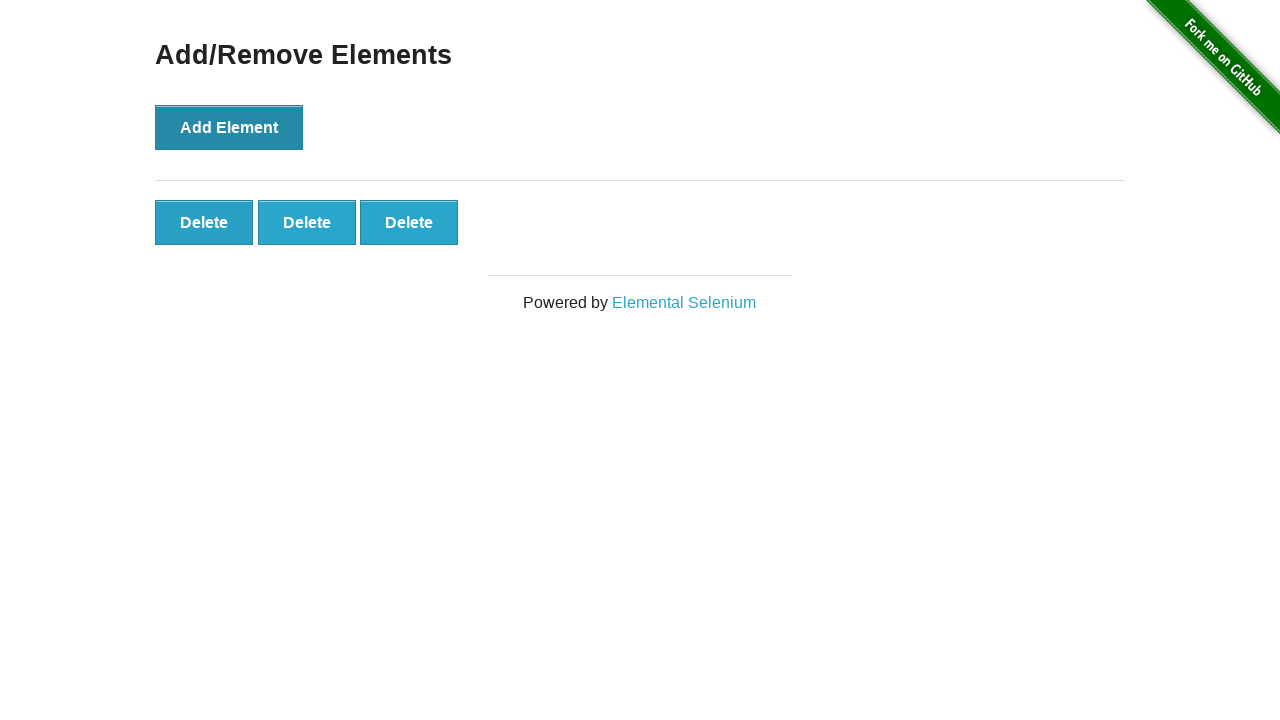

Clicked 'Delete' button to remove an element (2nd time) at (204, 222) on button:text('Delete')
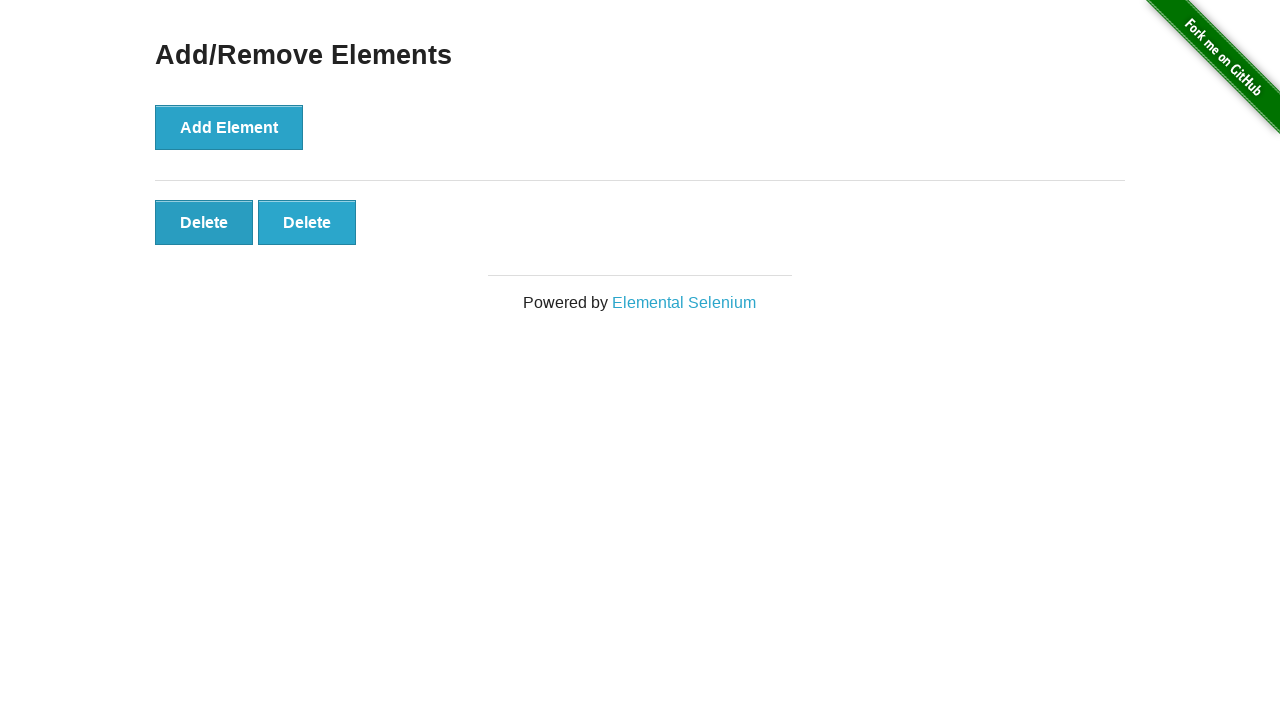

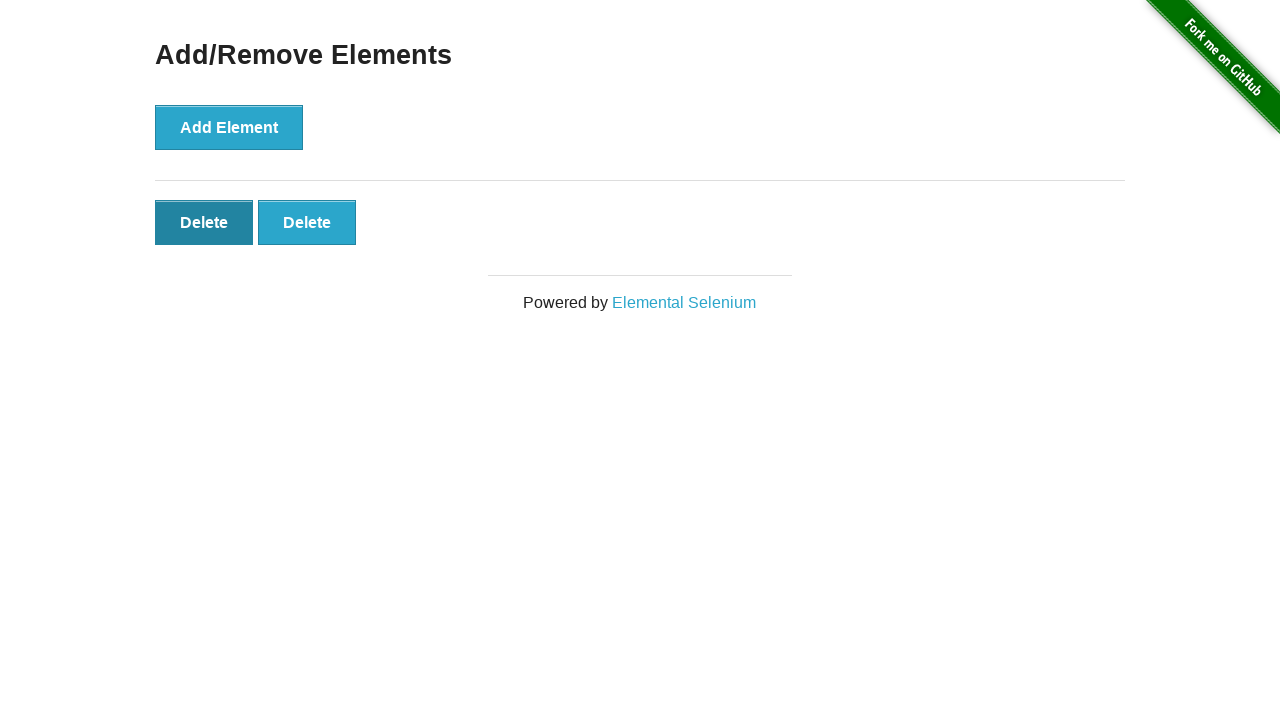